Tests dynamic dropdown functionality by clicking on origin dropdown, selecting Bangalore (BLR), and then selecting Chennai (MAA) as destination in a flight booking form.

Starting URL: https://rahulshettyacademy.com/dropdownsPractise/

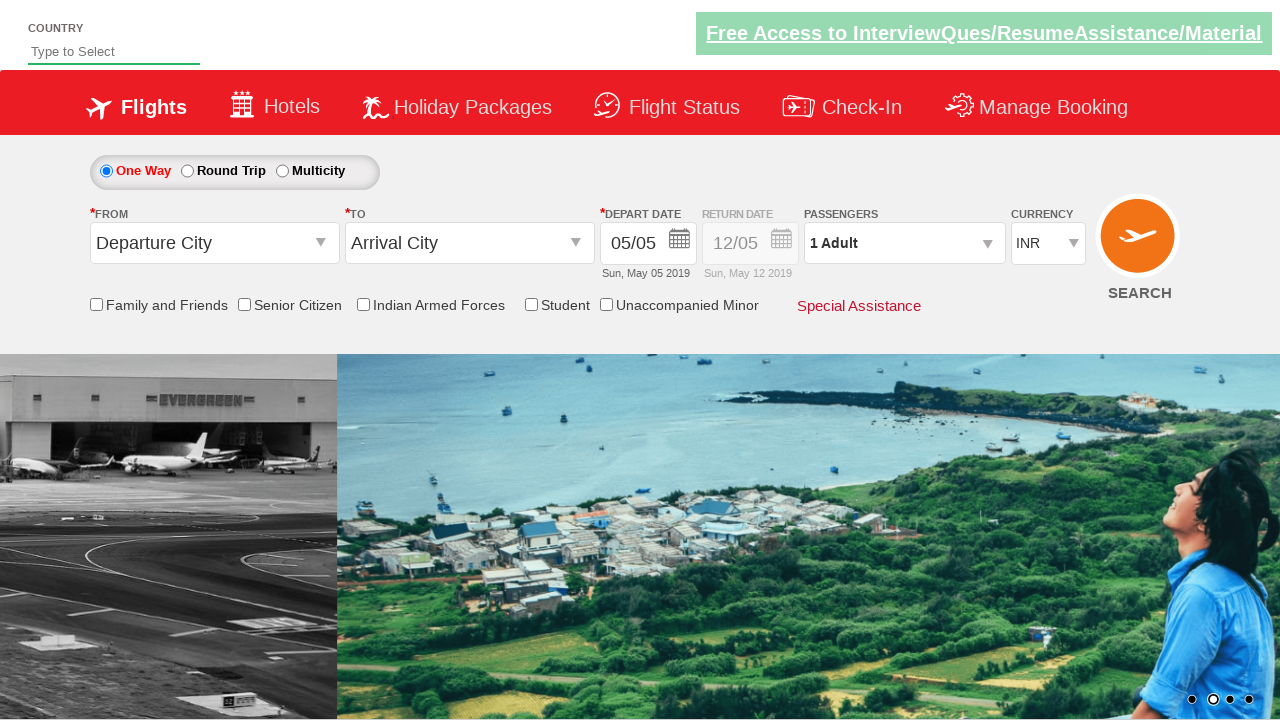

Clicked on origin station dropdown to open it at (214, 243) on #ctl00_mainContent_ddl_originStation1_CTXT
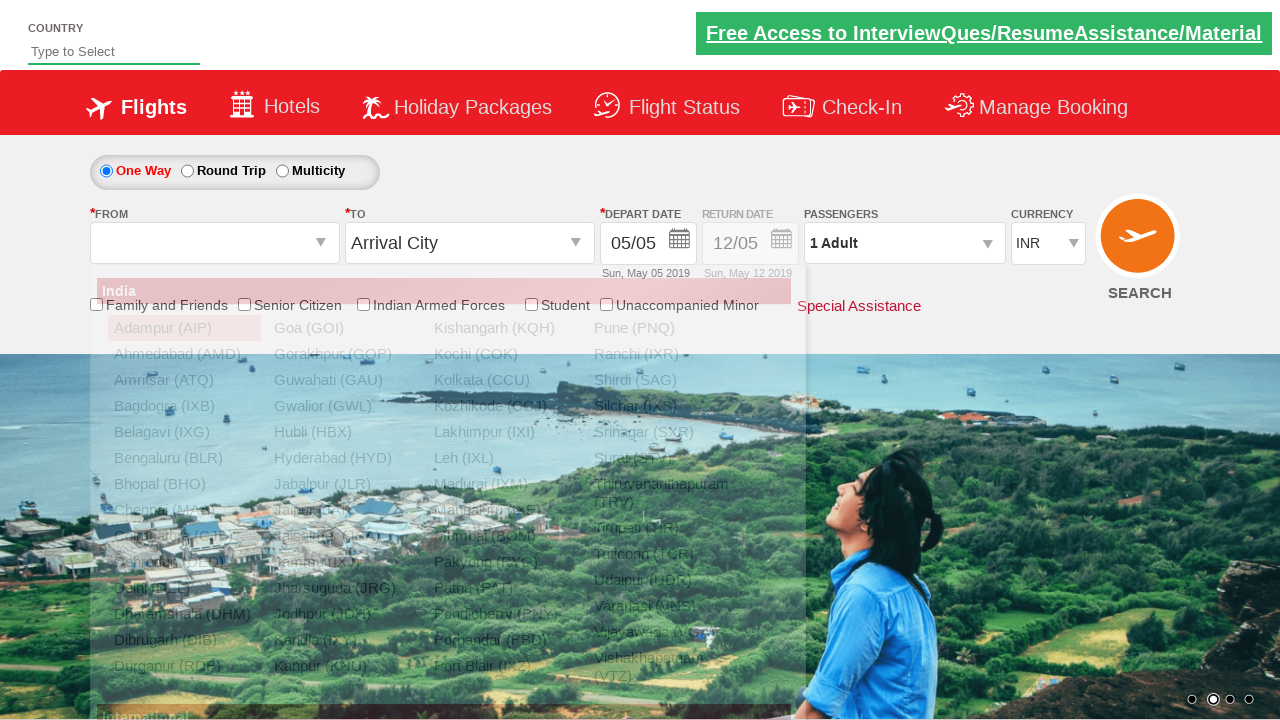

Selected Bangalore (BLR) as origin station at (184, 458) on a[value='BLR']
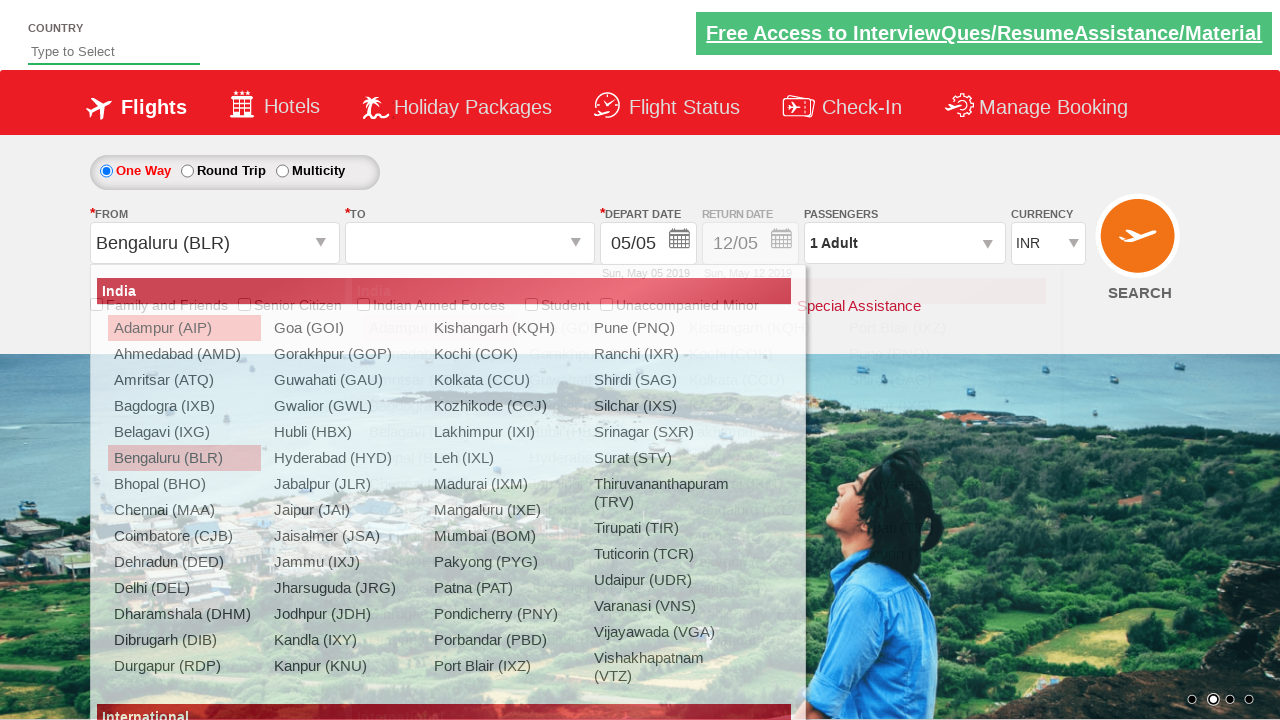

Selected Chennai (MAA) as destination station at (439, 484) on #glsctl00_mainContent_ddl_destinationStation1_CTNR a[value='MAA']
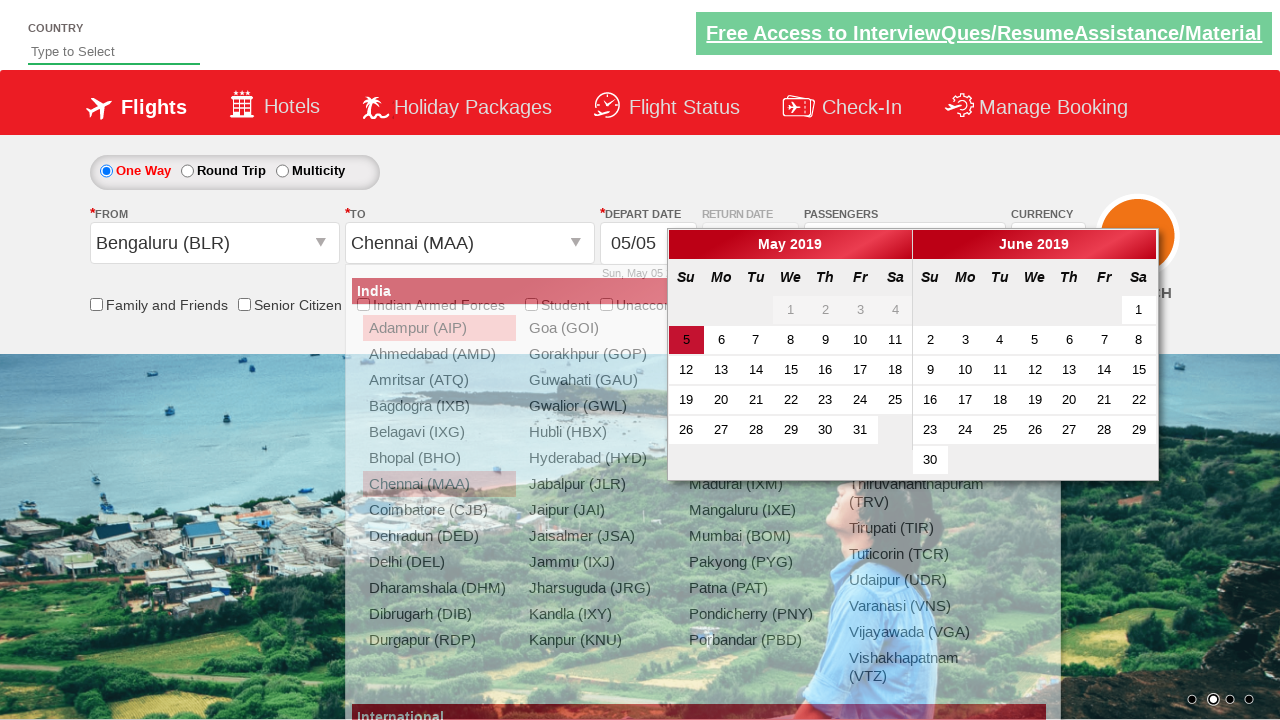

Waited for selection to be processed
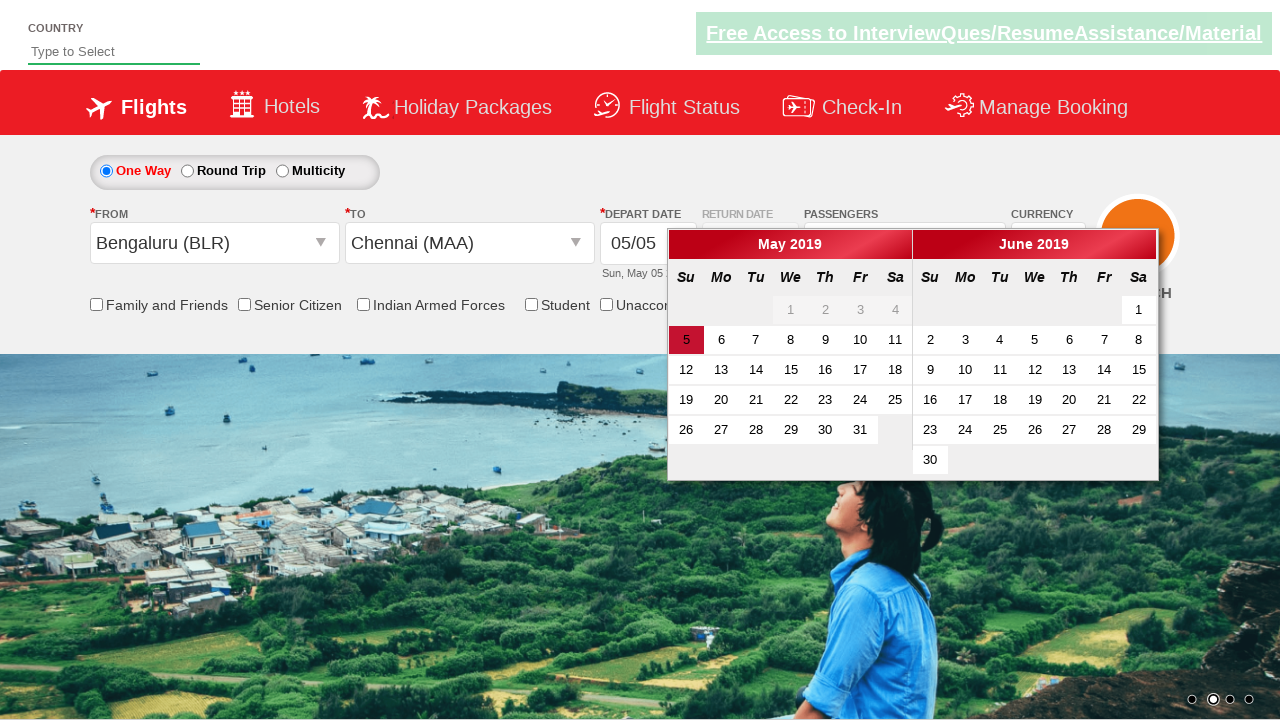

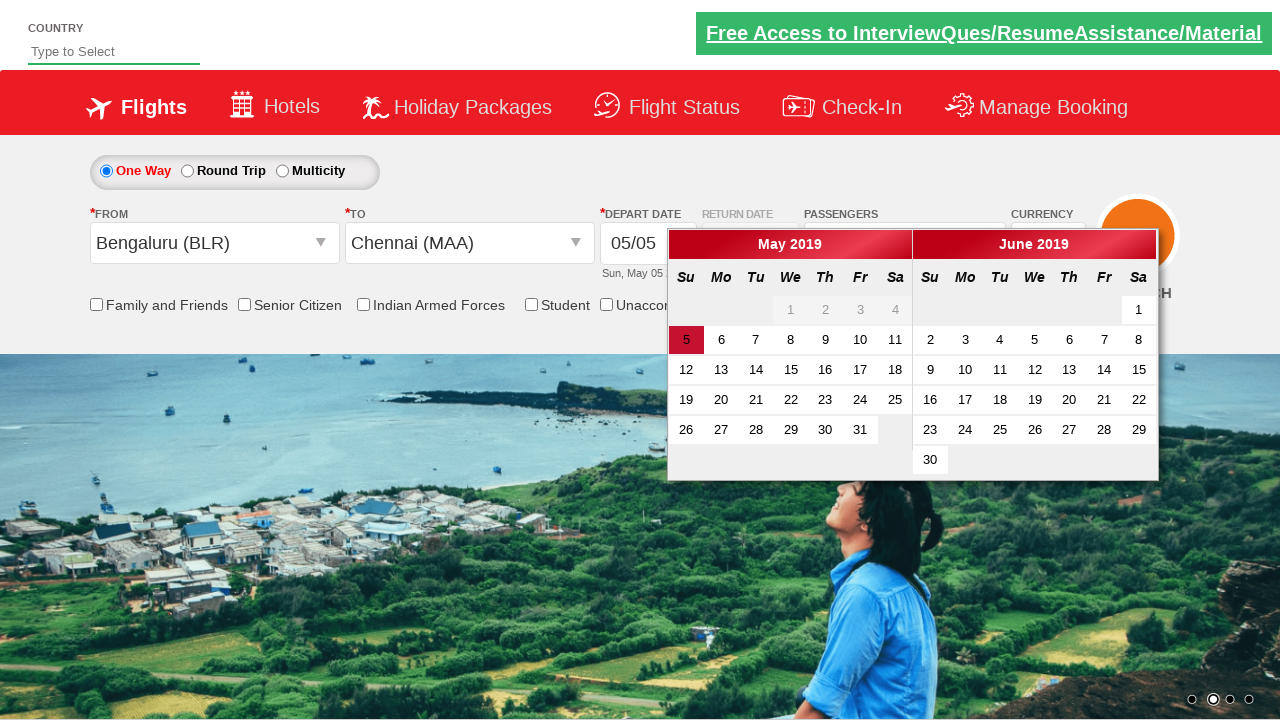